Tests radio button selection on a Selenium practice page by clicking the gender radio button

Starting URL: https://www.tutorialspoint.com/selenium/practice/selenium_automation_practice.php

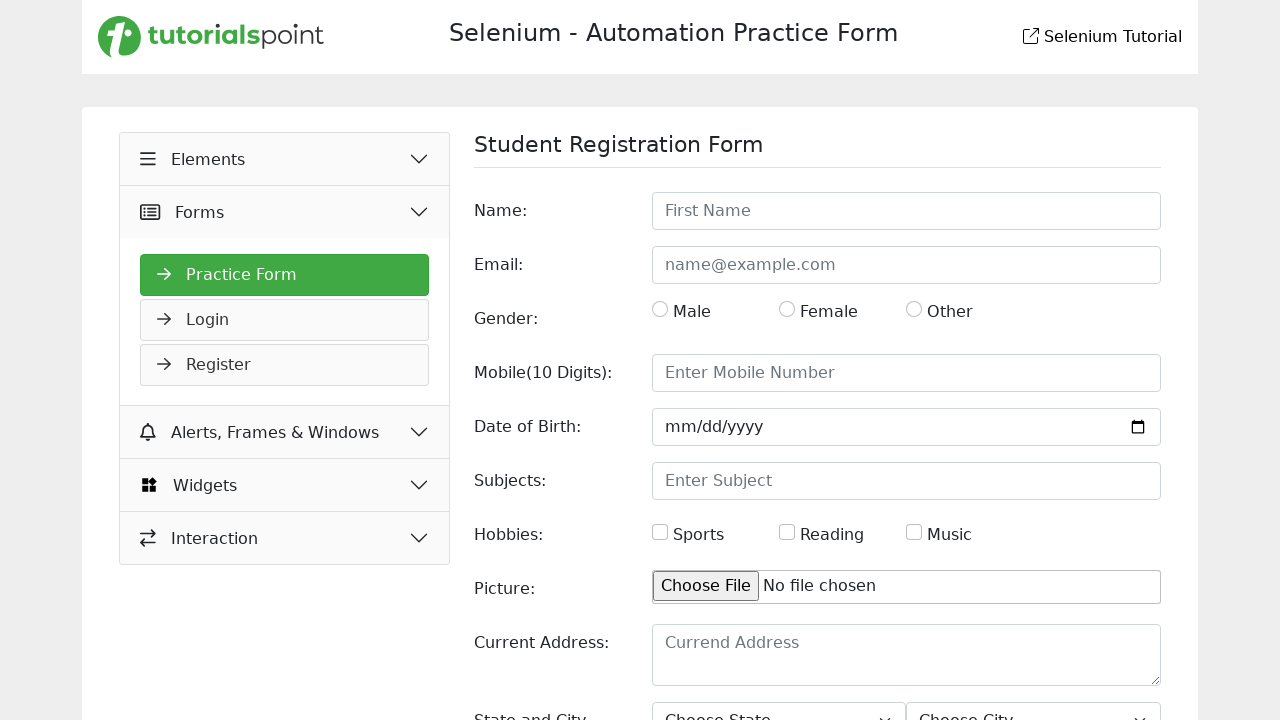

Navigated to Selenium practice page
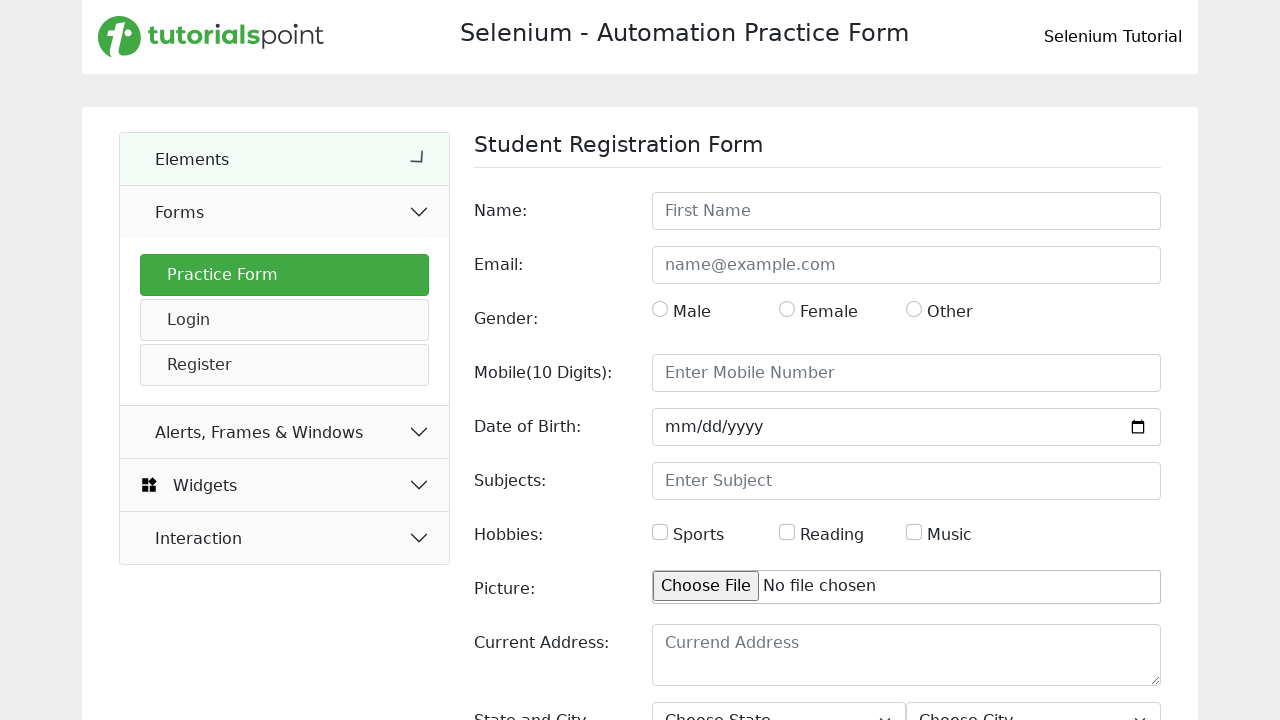

Clicked the gender radio button at (660, 309) on #gender
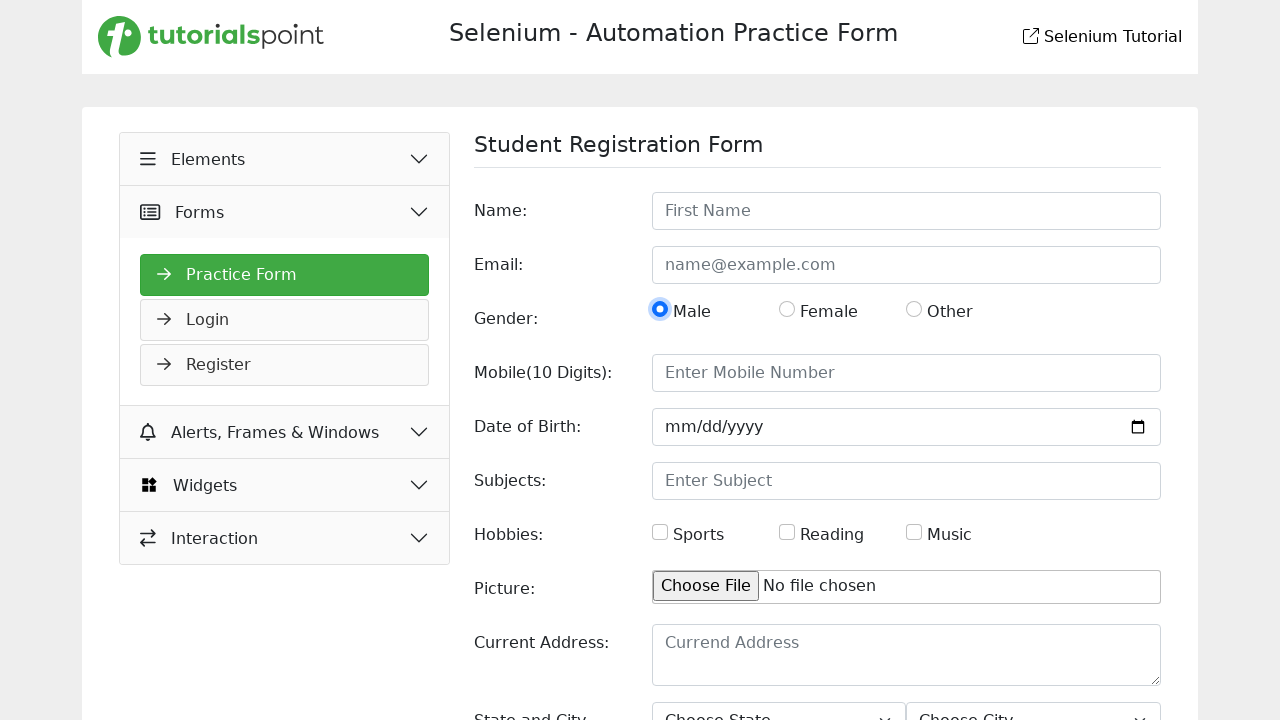

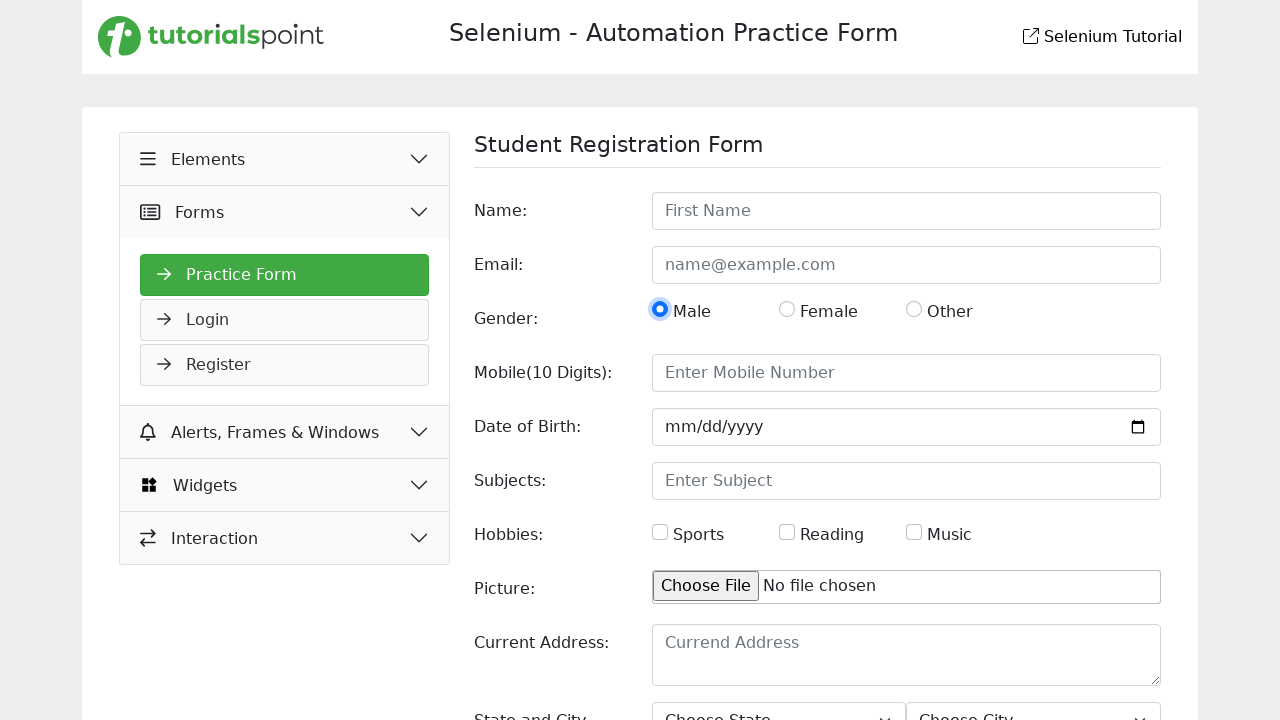